Tests that registration with an invalid email format displays an error message

Starting URL: https://www.sharelane.com/cgi-bin/register.py

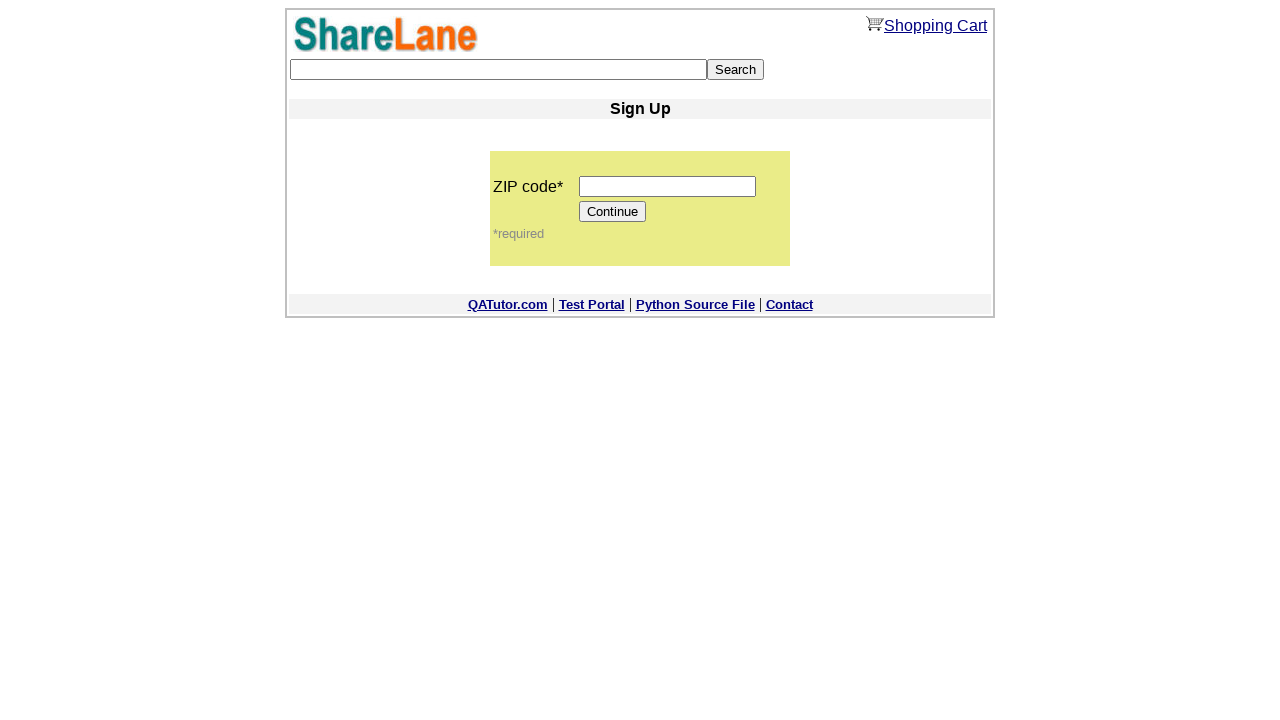

Filled zip code field with '12345' on input[name='zip_code']
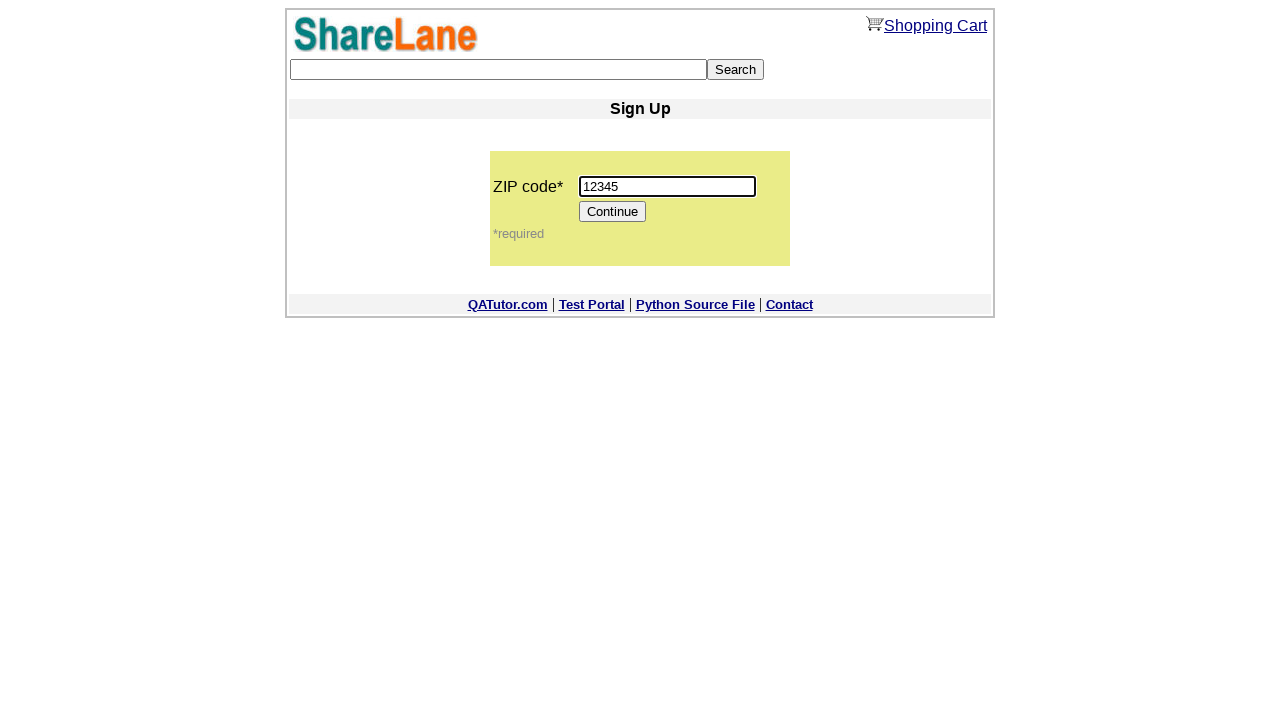

Clicked Continue button to proceed to signup form at (613, 212) on input[value='Continue']
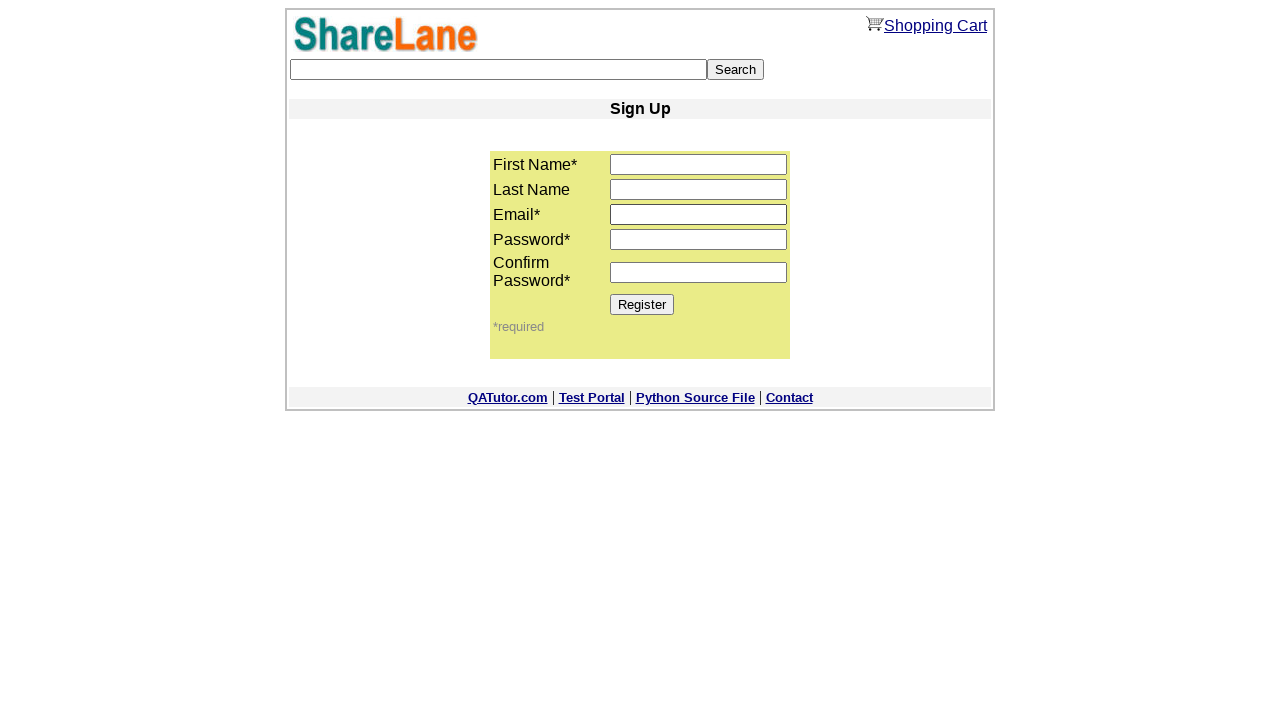

Registration form loaded and Register button is visible
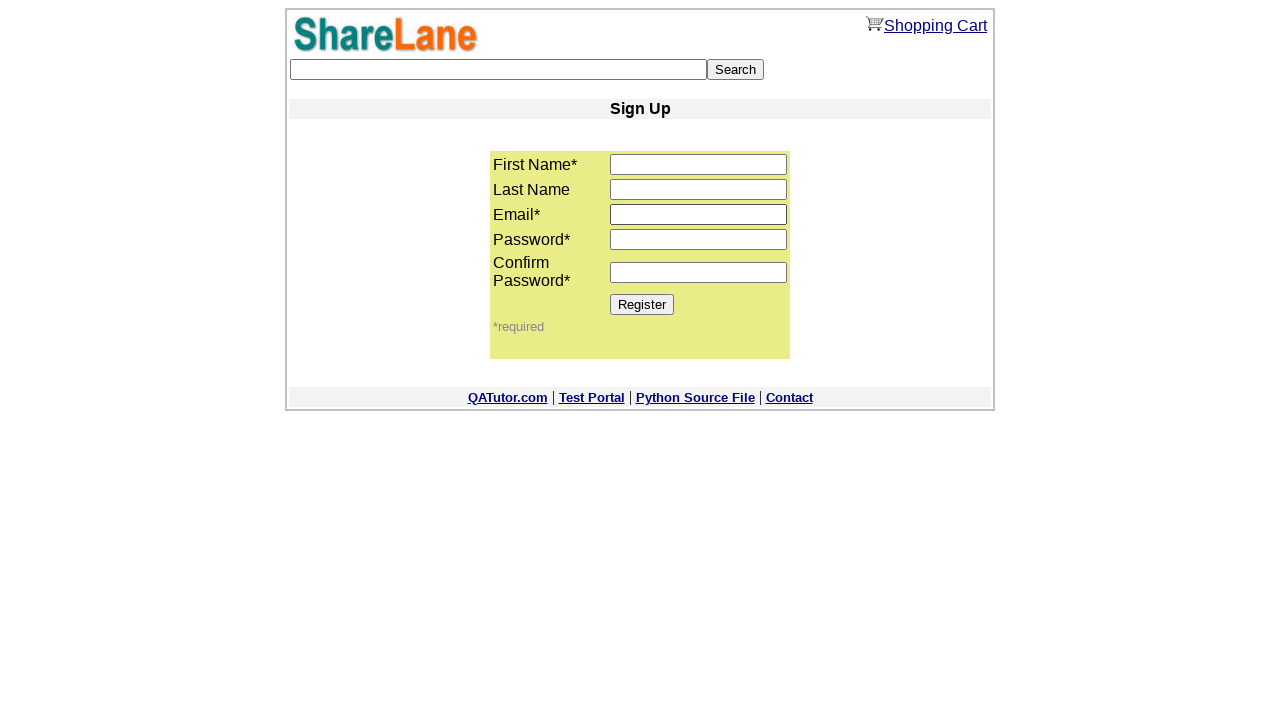

Filled first name field with 'Elena' on input[name='first_name']
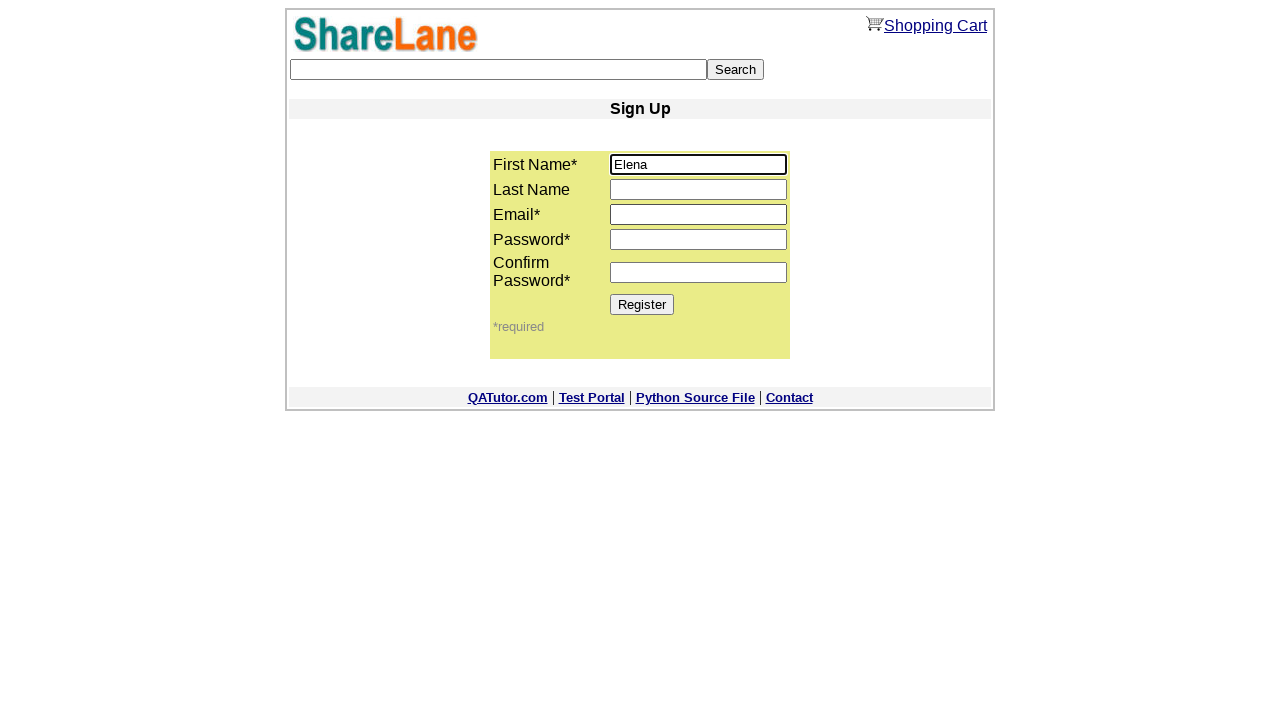

Filled last name field with 'Kowalski' on input[name='last_name']
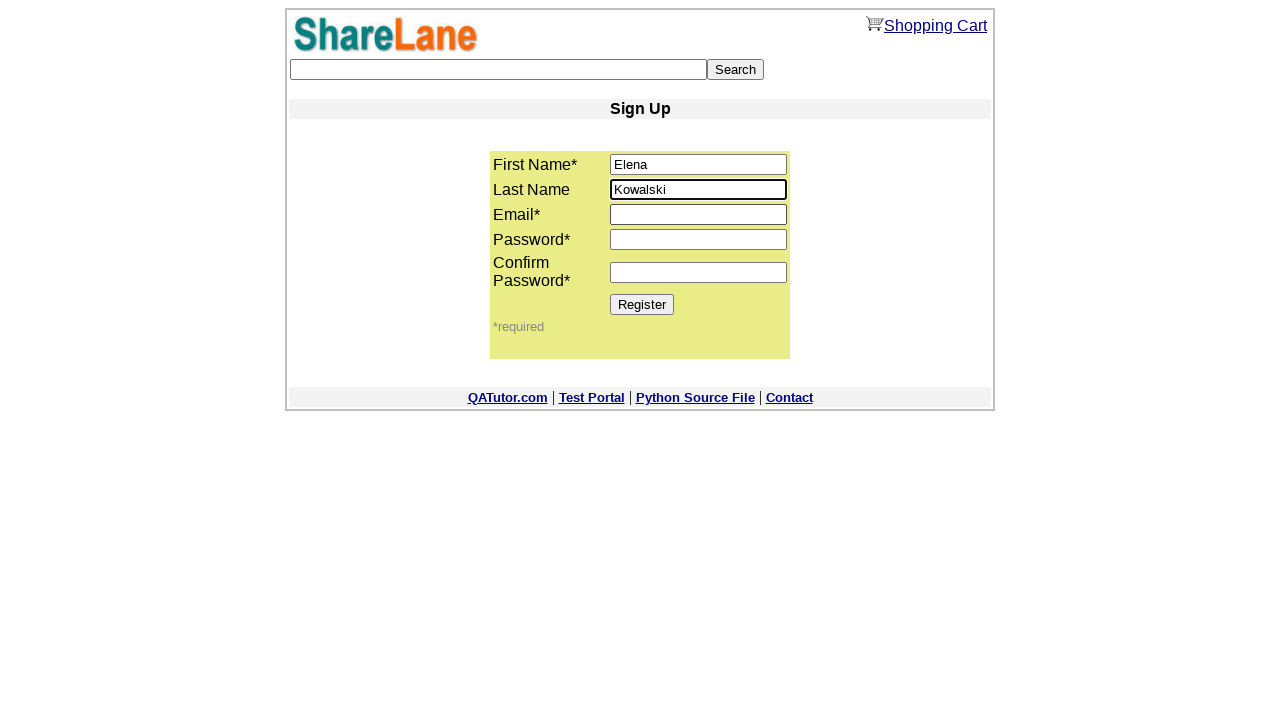

Filled email field with invalid format 'elena123' (missing domain) on input[name='email']
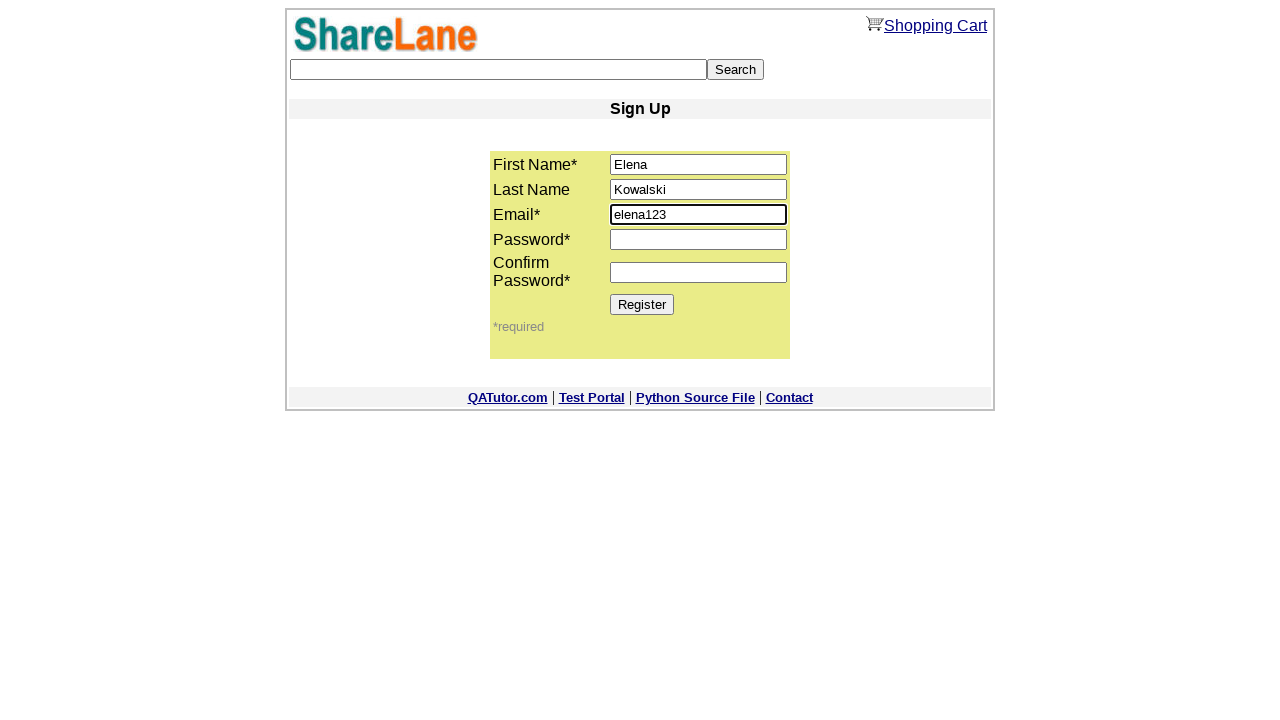

Filled password field with 'TestPass456' on input[name='password1']
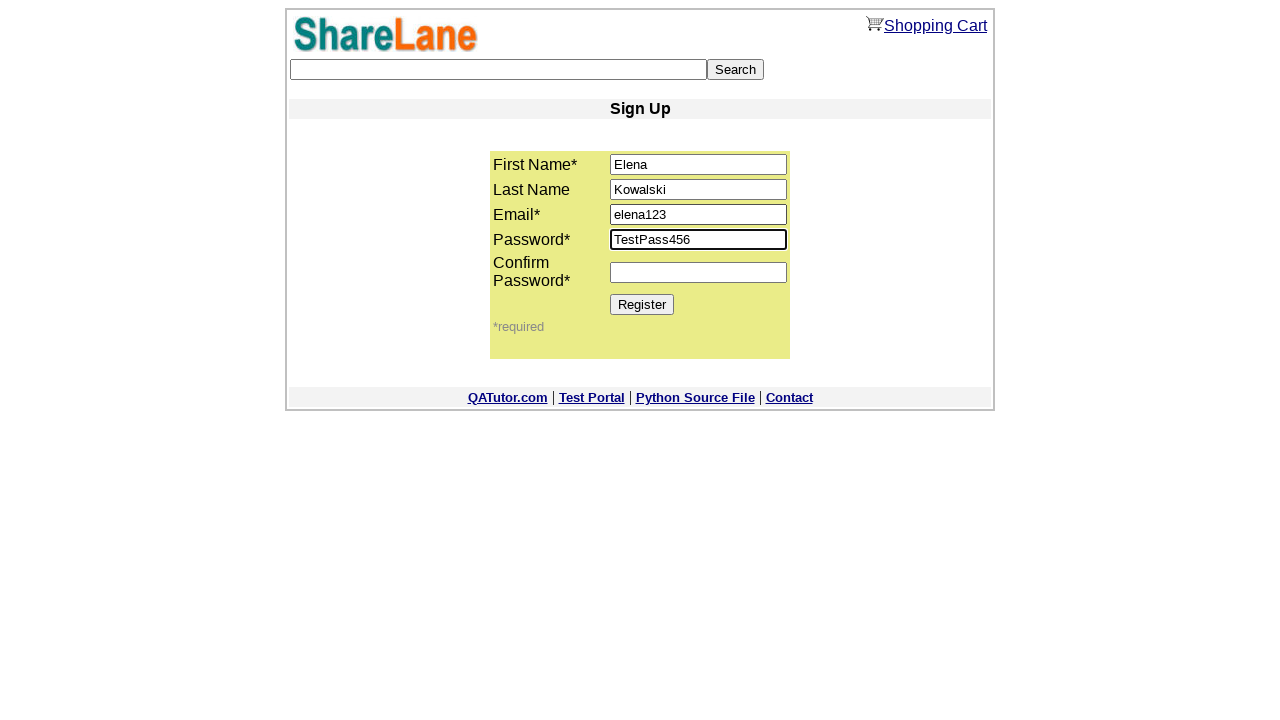

Filled password confirmation field with 'TestPass456' on input[name='password2']
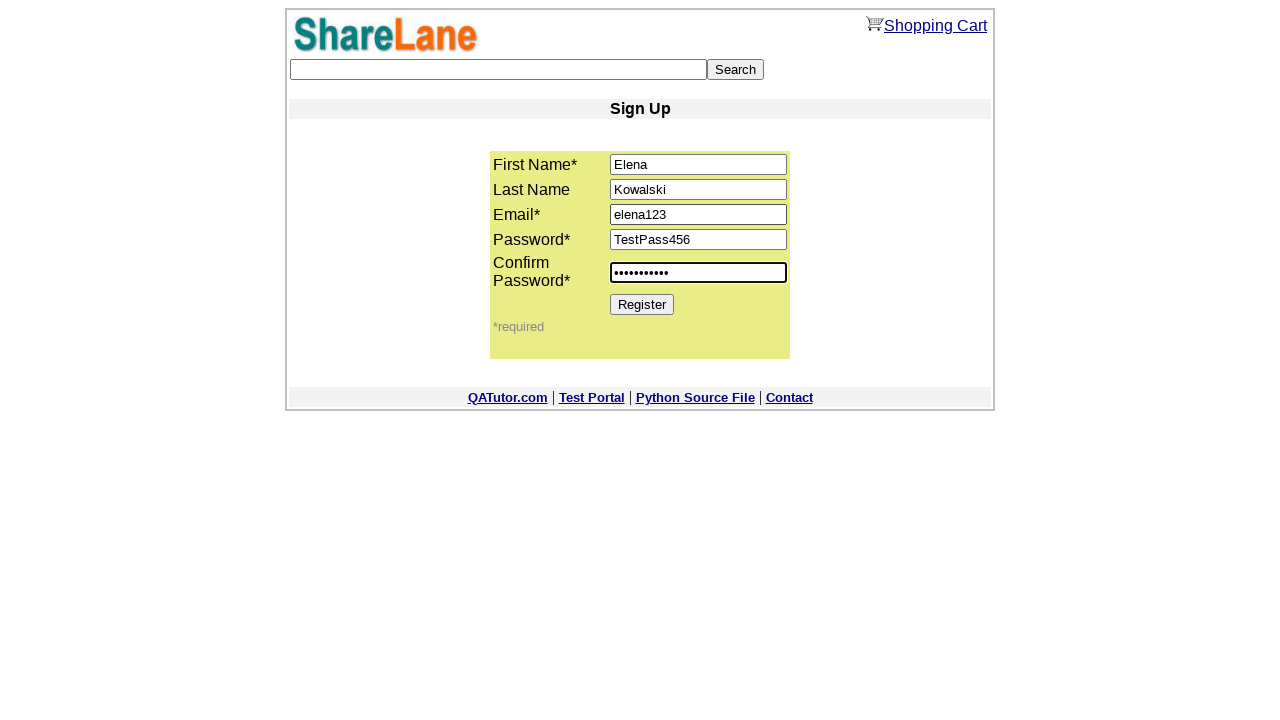

Clicked Register button to submit form with invalid email at (642, 304) on input[value='Register']
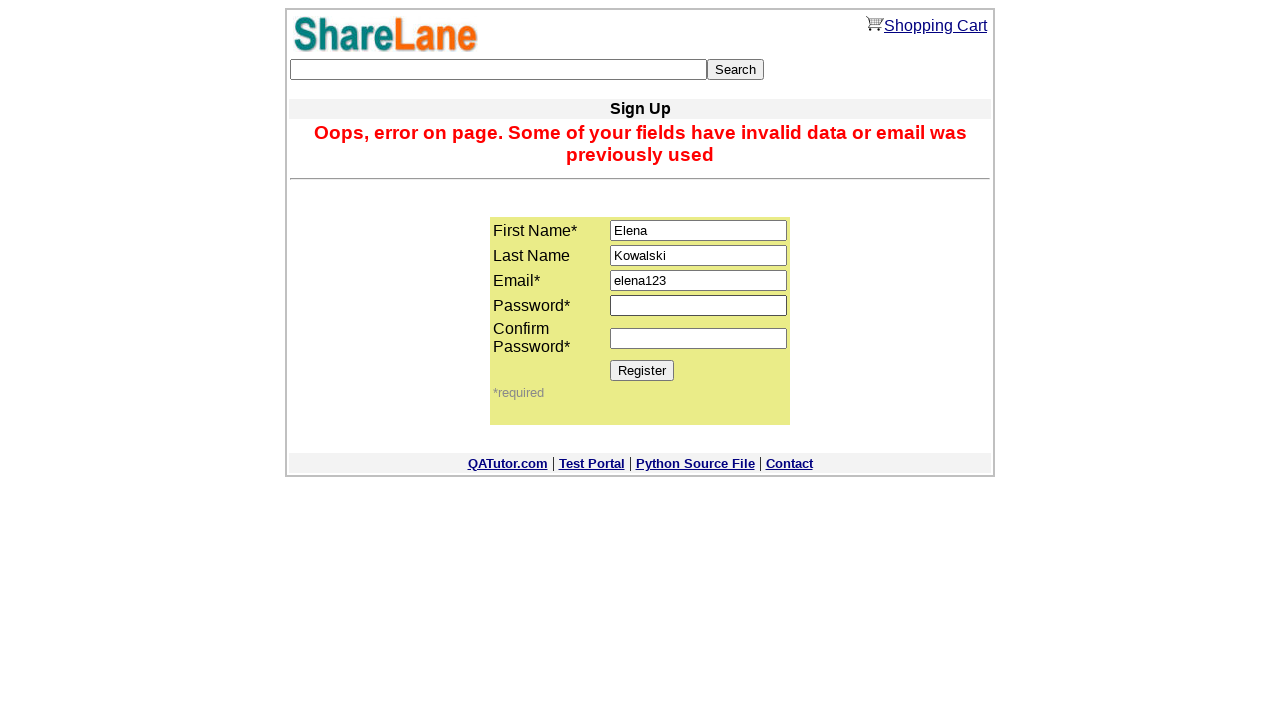

Error message displayed for invalid email format
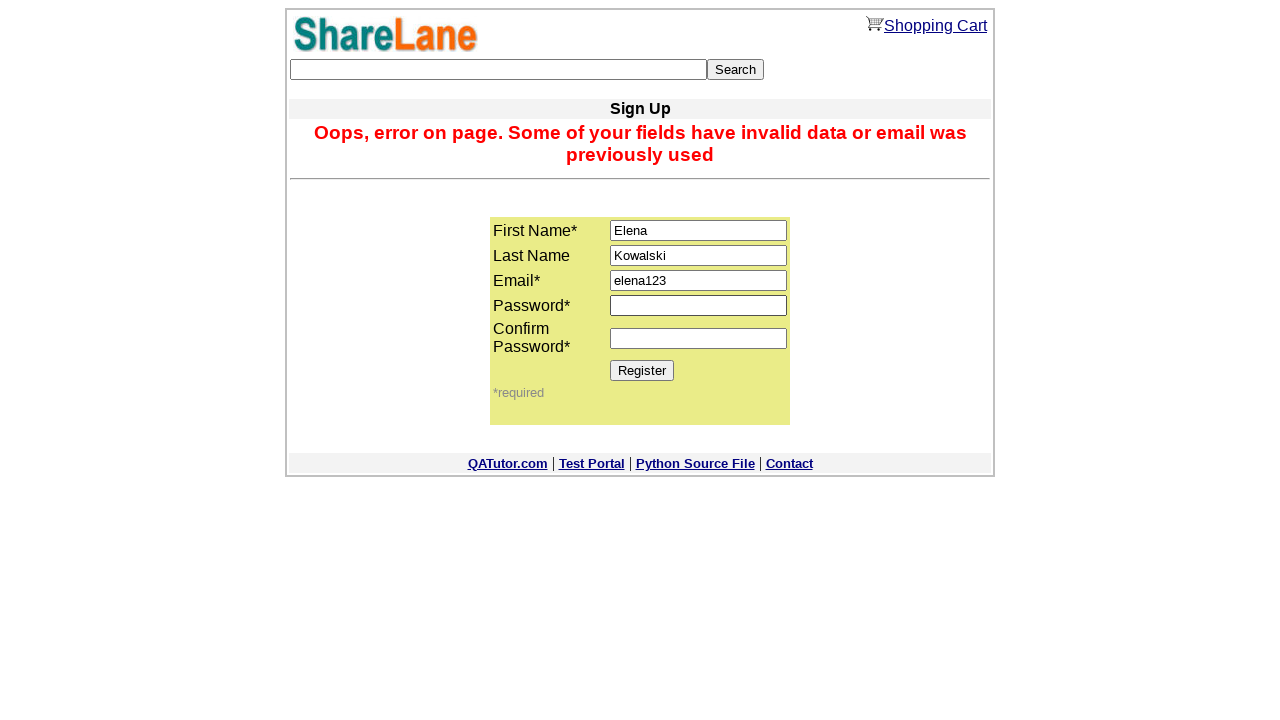

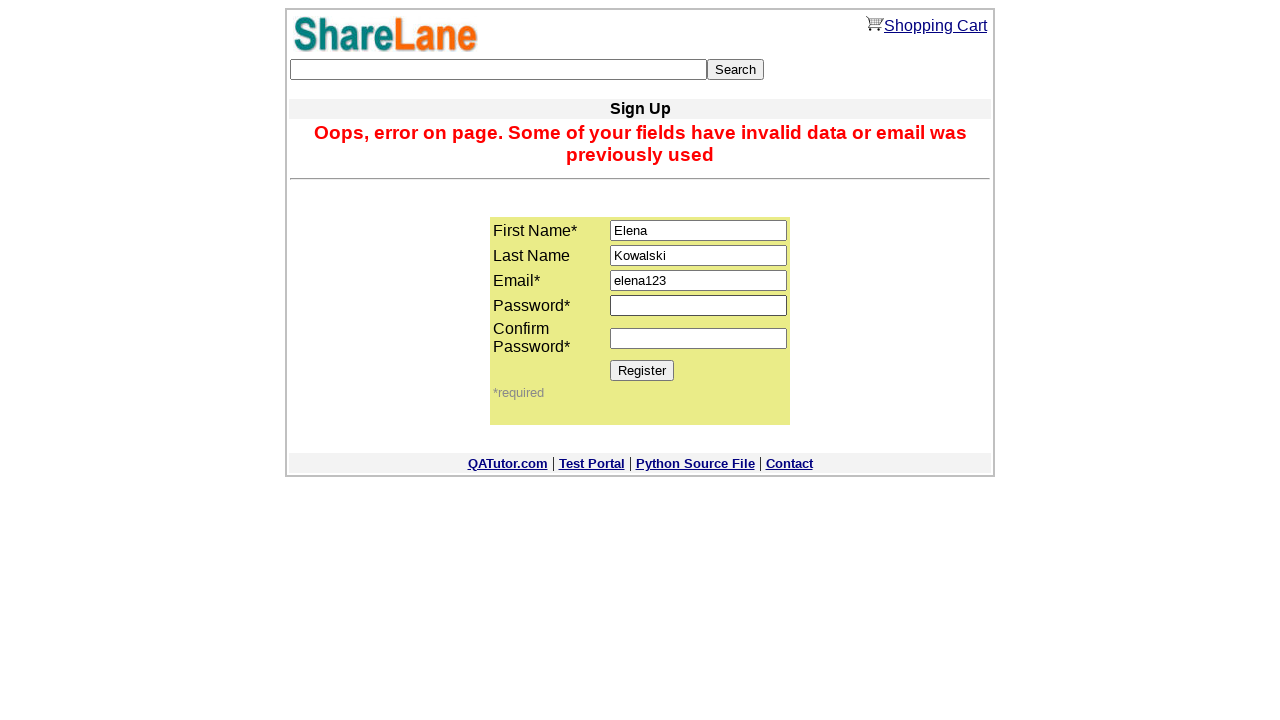